Tests the store locator functionality on Atacadão website by selecting a state (UF) and city from dropdown menus, then clicking on a specific store card to view store details.

Starting URL: https://www.atacadao.com.br/institucional/nossas-lojas

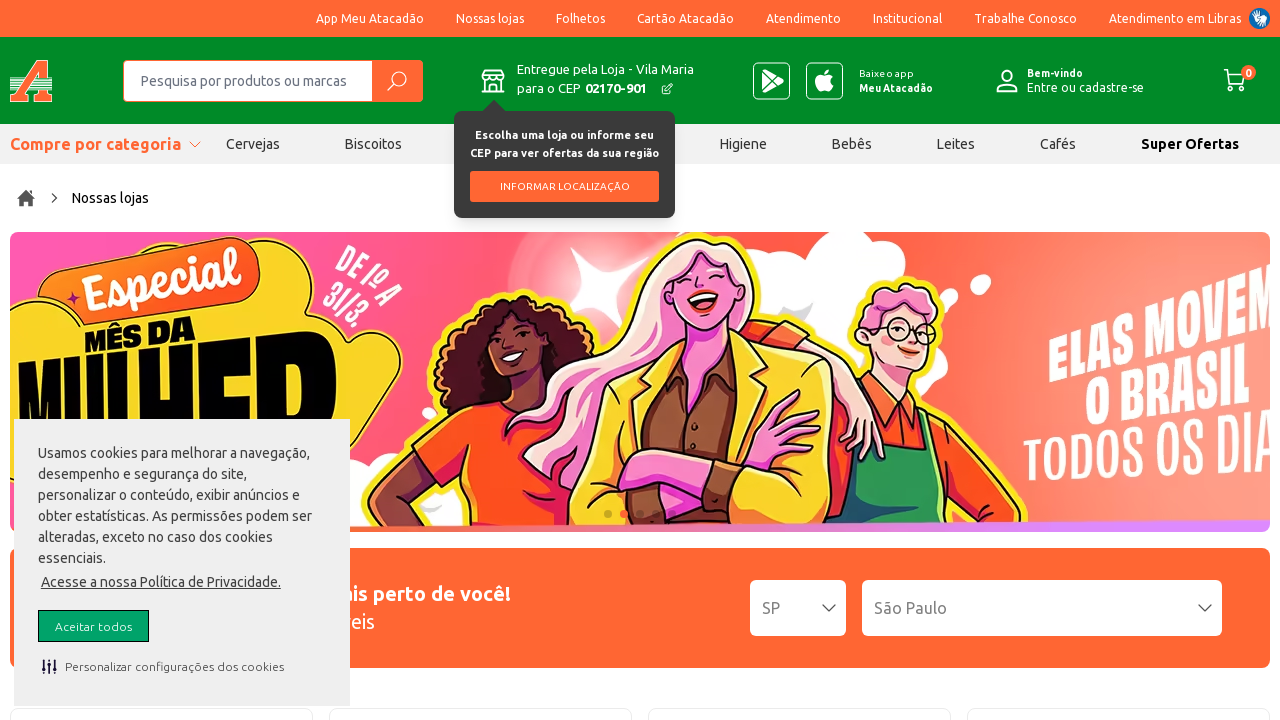

State dropdown selector loaded on button:has-text('Confirmar')
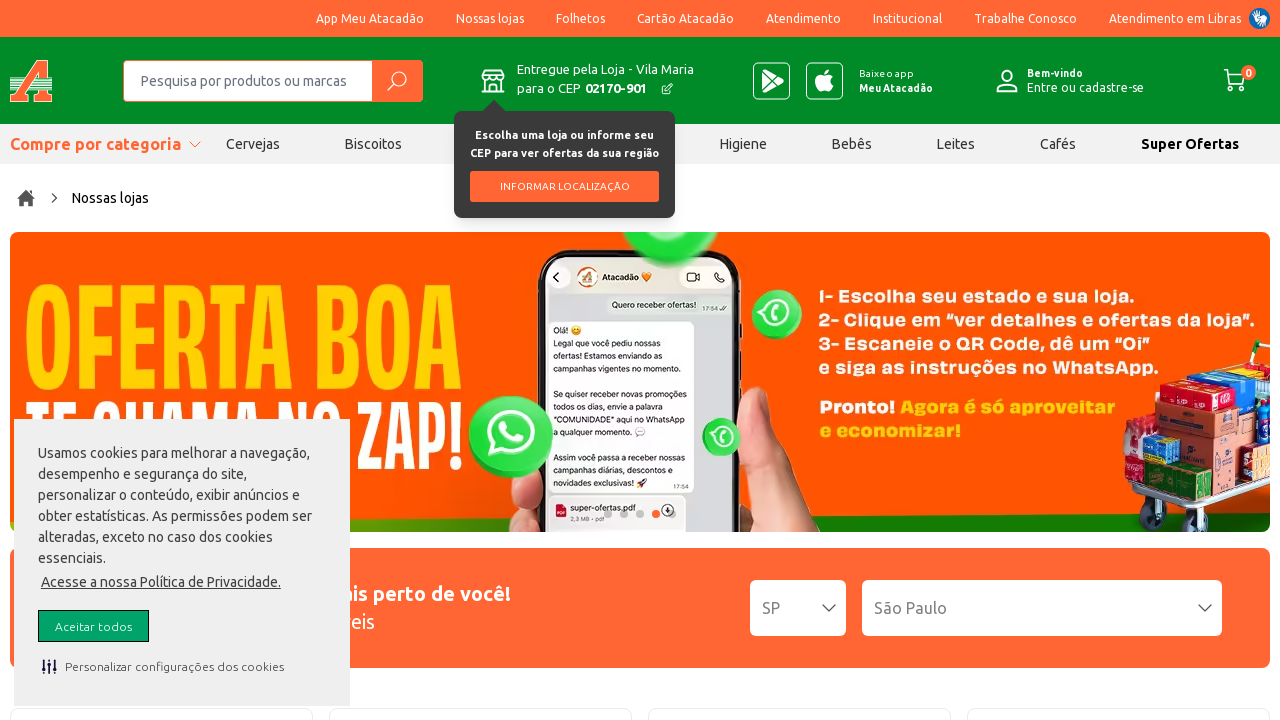

Selected state PE (Pernambuco) on select.md\:w-\[96px\]
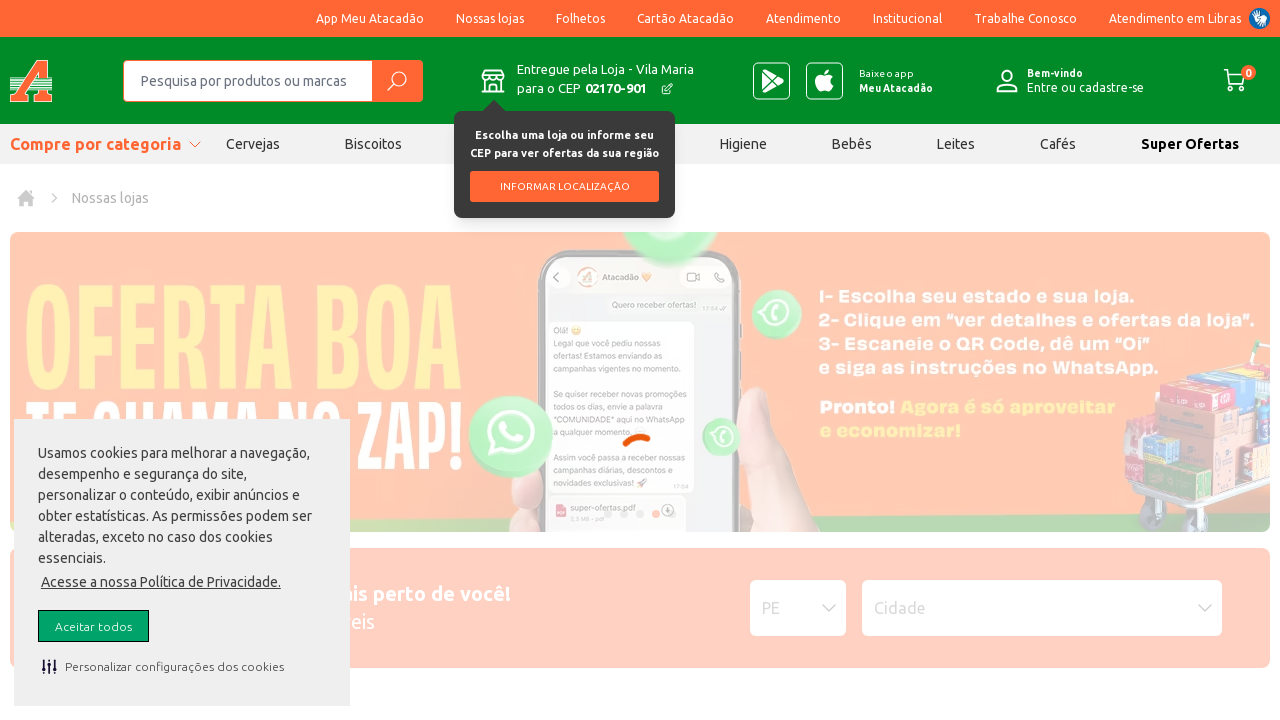

Waited for city dropdown to populate
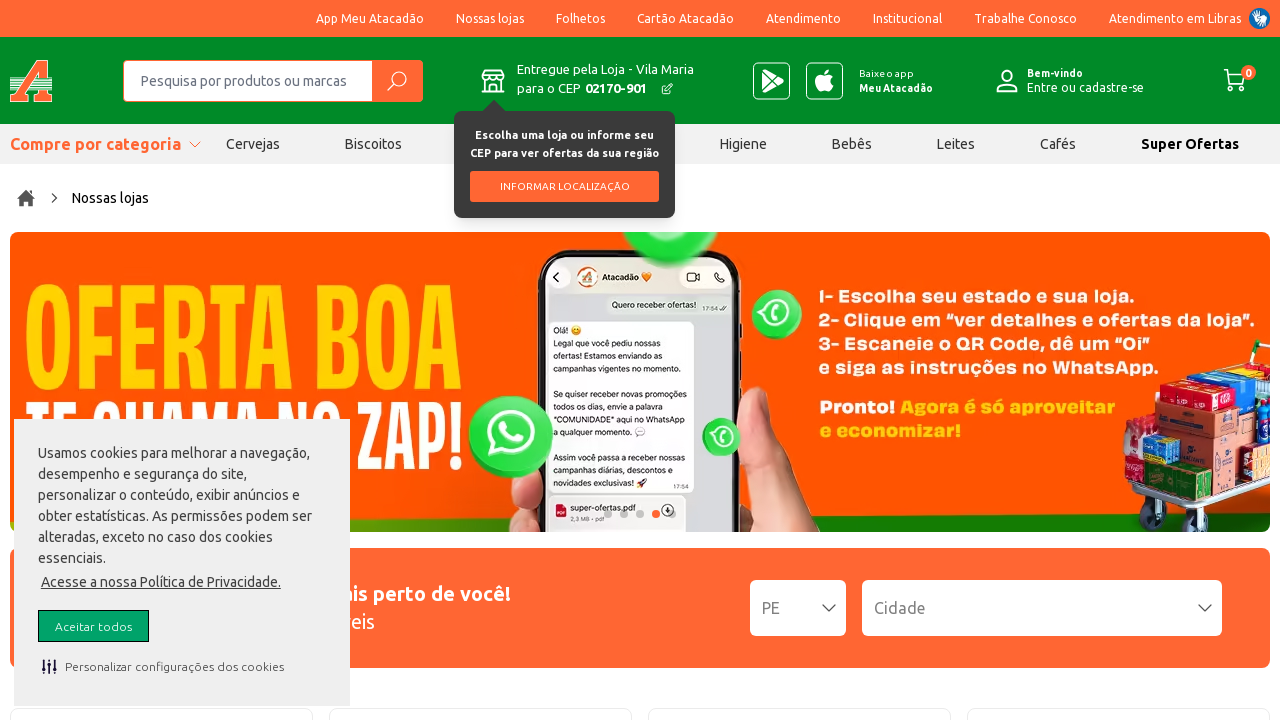

Selected city Recife from dropdown on select.md\:w-\[360px\]
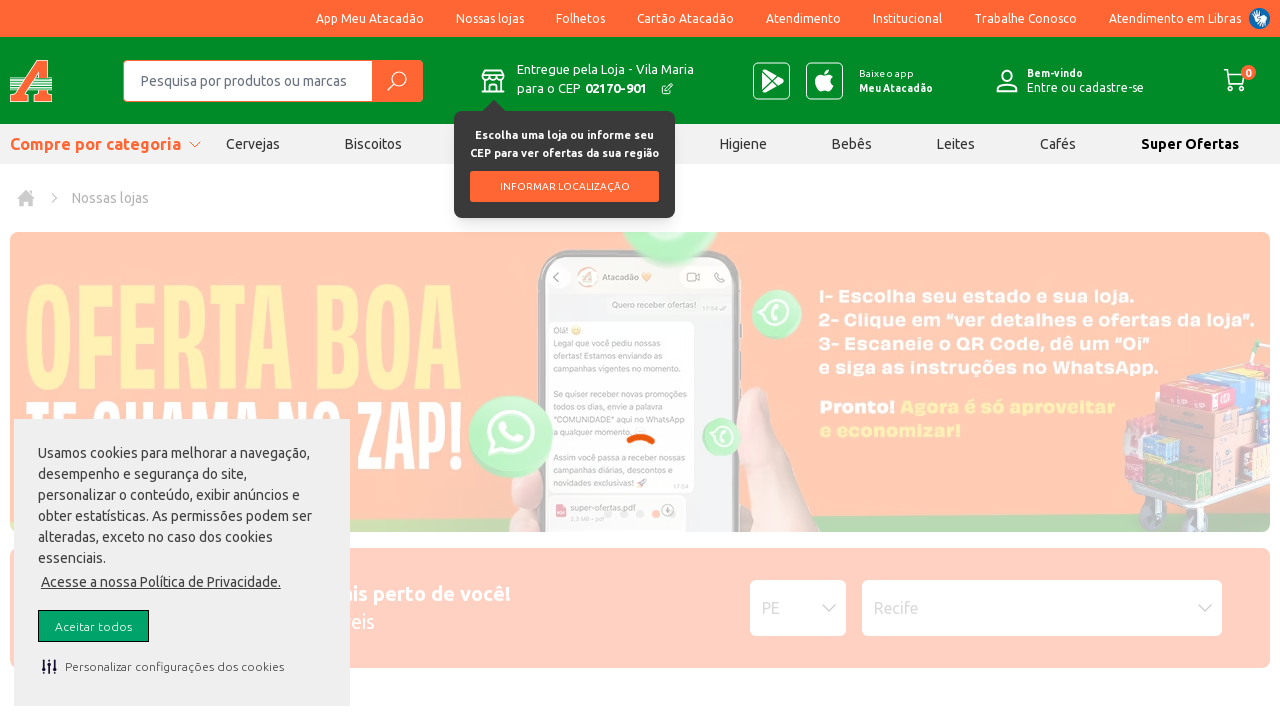

Store cards loaded on page
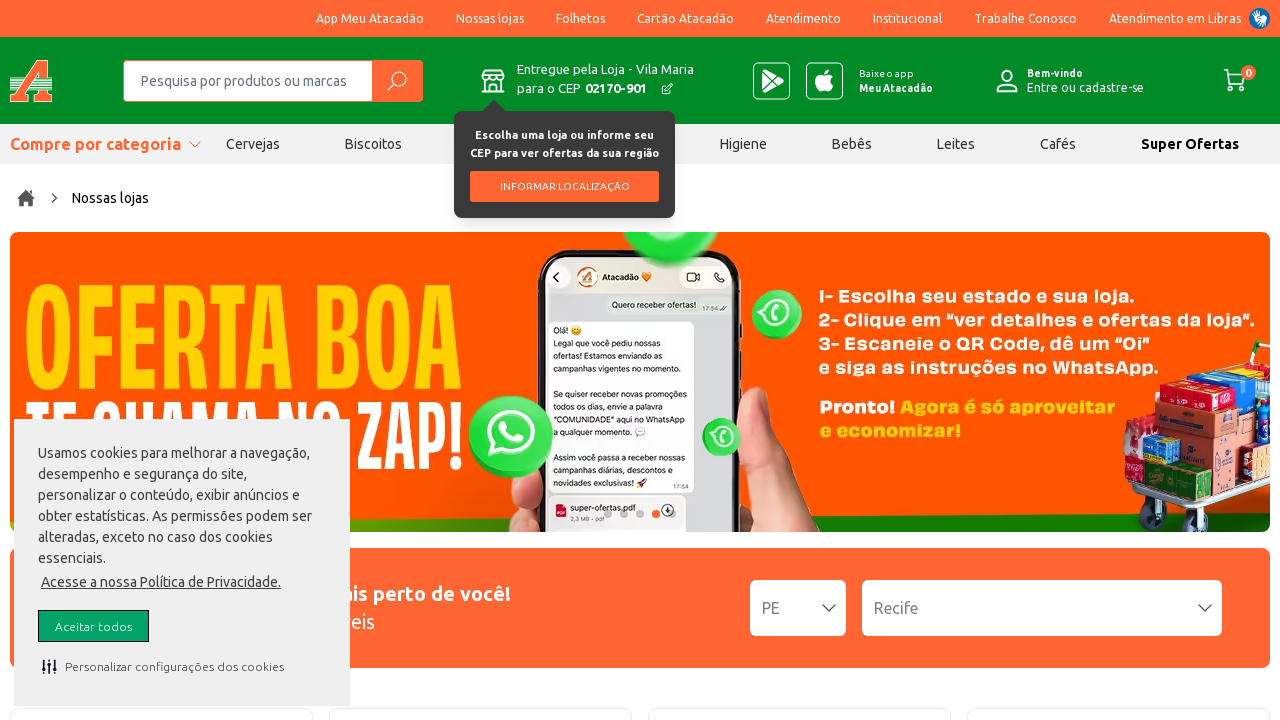

Clicked on Recife Avenida Recife store card at (174, 342) on [data-testid='store-card']:has(h1:has-text('Recife Avenida Recife')) a
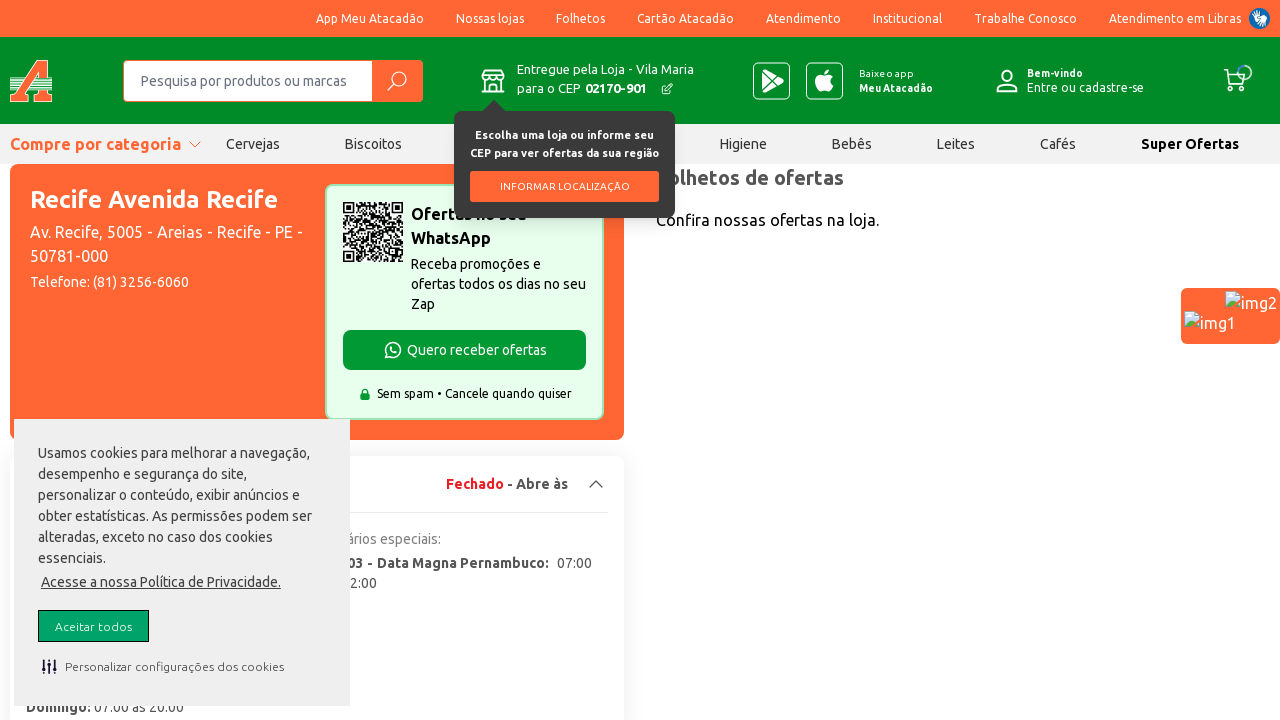

Store detail page loaded successfully
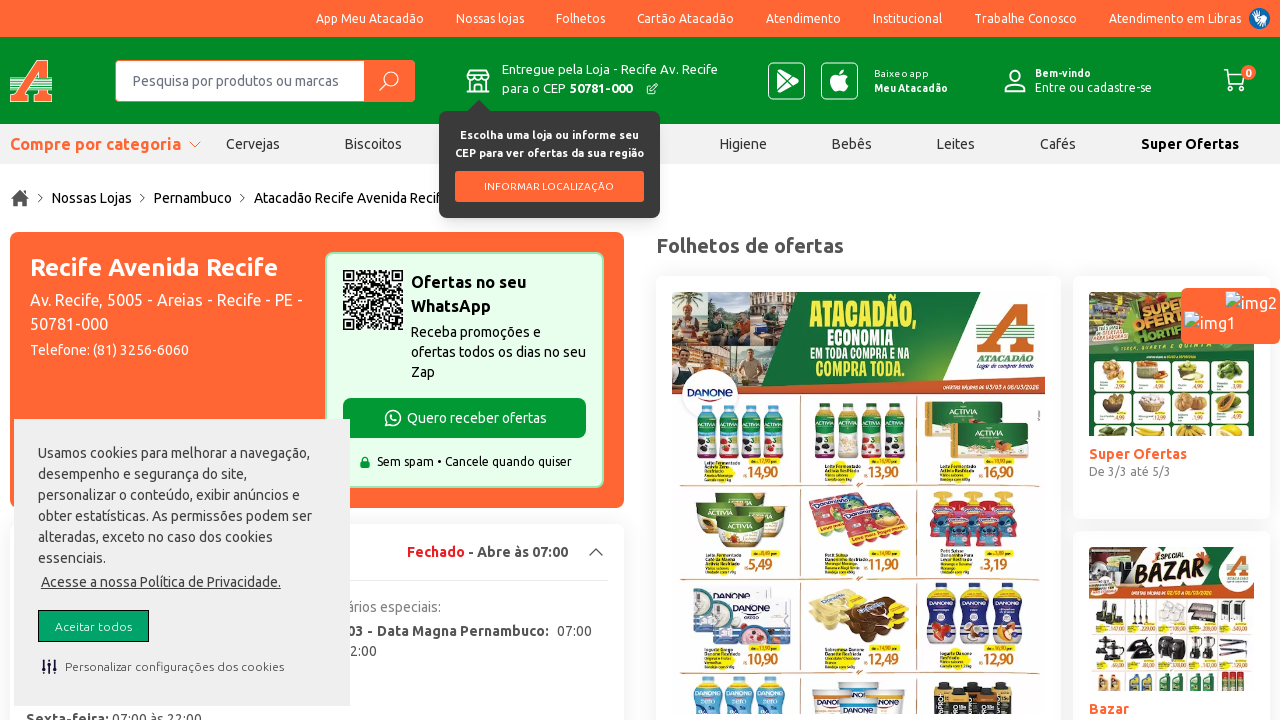

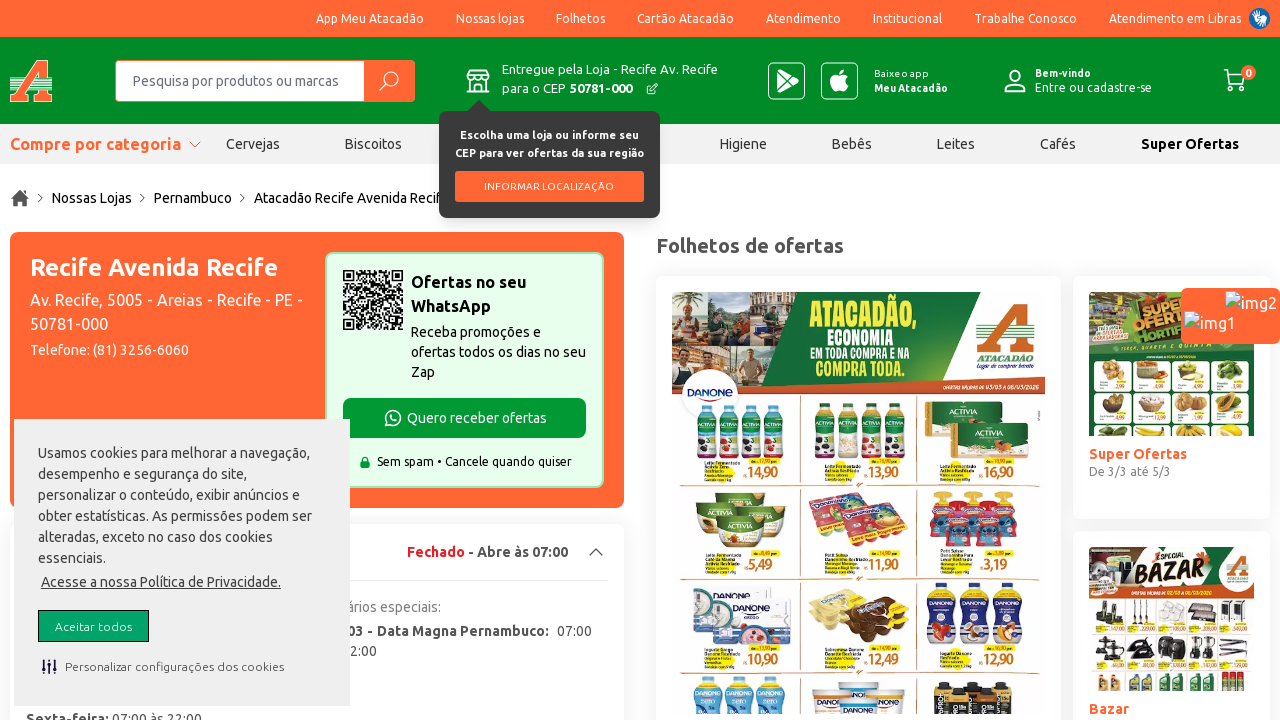